Tests drag and drop functionality by dragging an element from source to destination on the jQuery UI demo page

Starting URL: https://jqueryui.com/droppable/

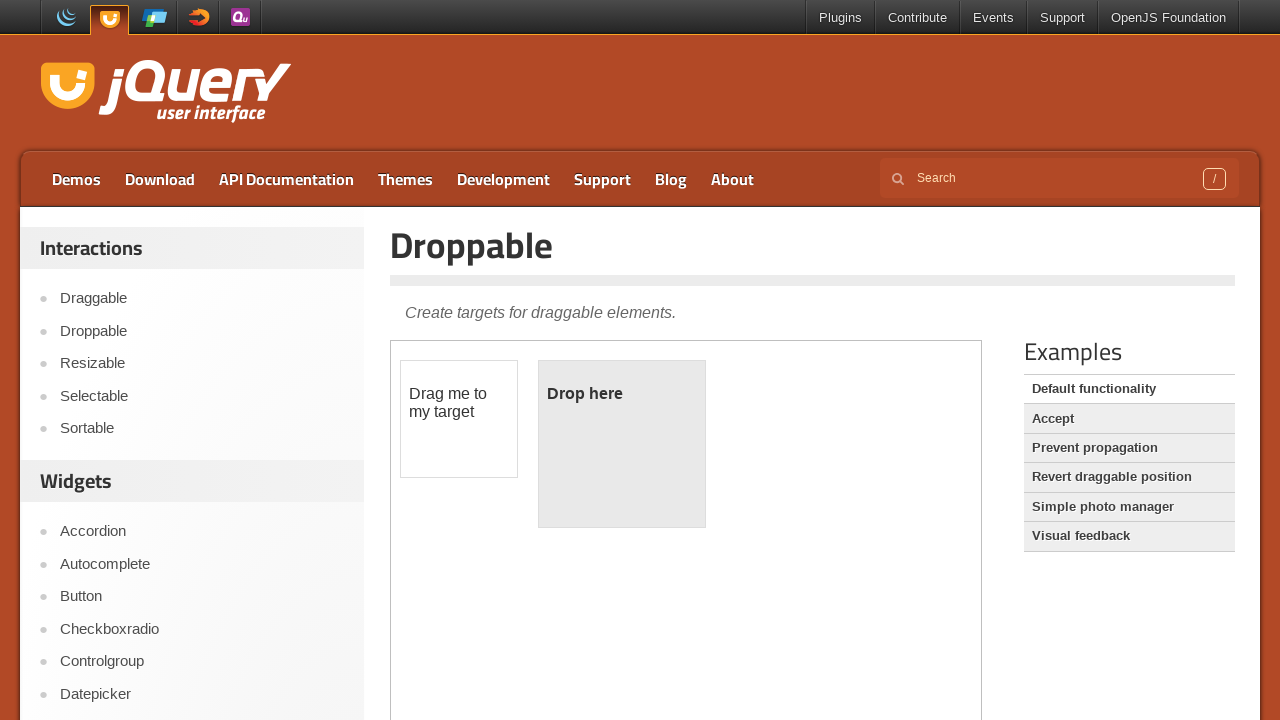

Located the iframe containing the drag and drop demo
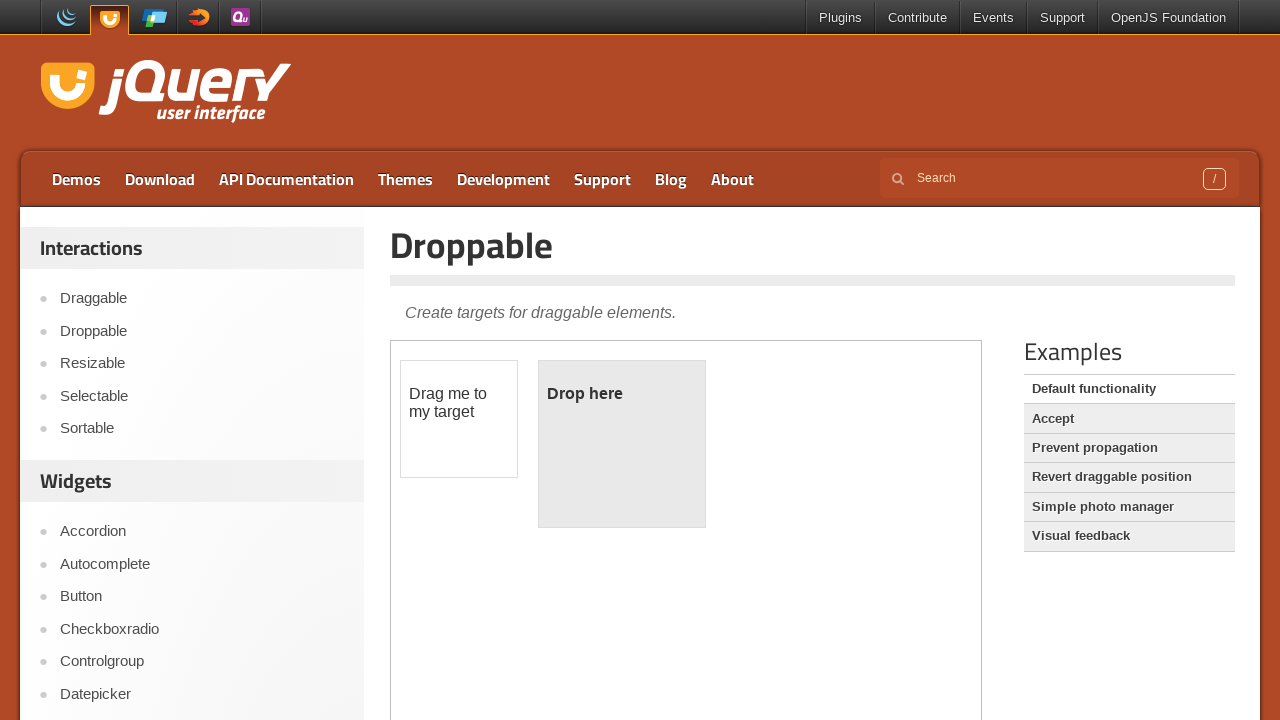

Located the draggable source element
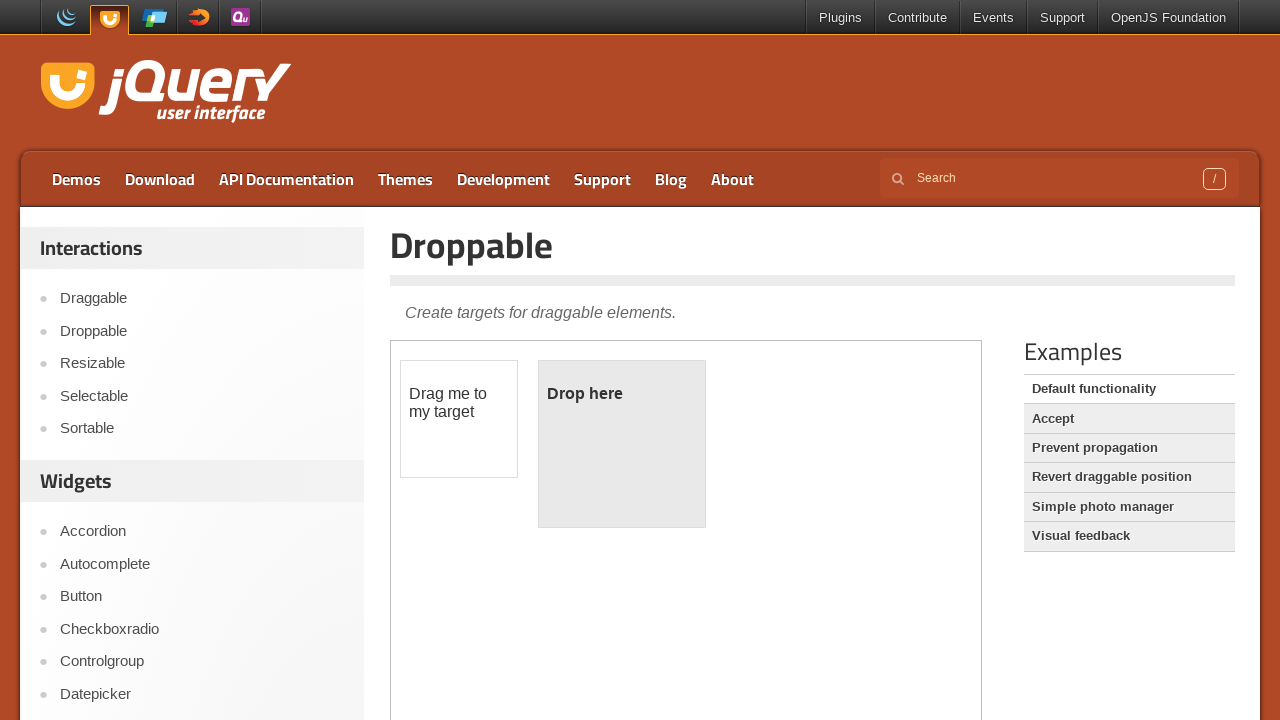

Located the droppable destination element
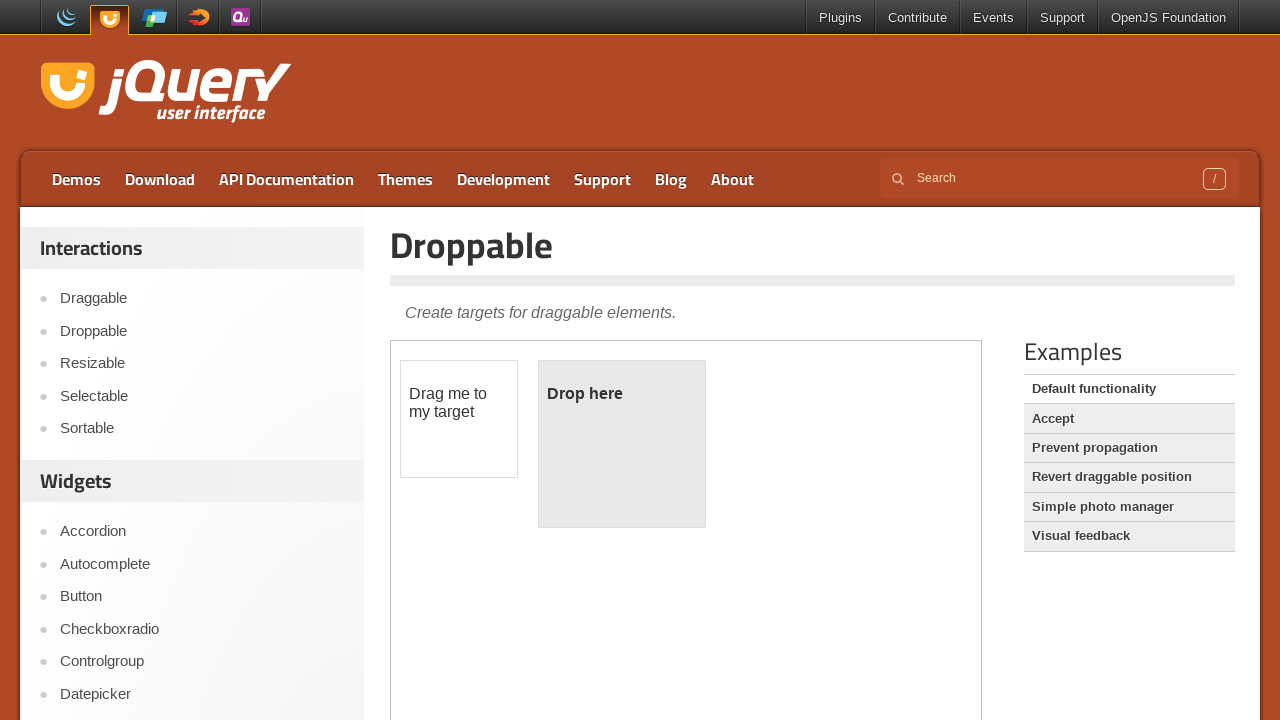

Retrieved text from draggable element: 'Drag me to my target'
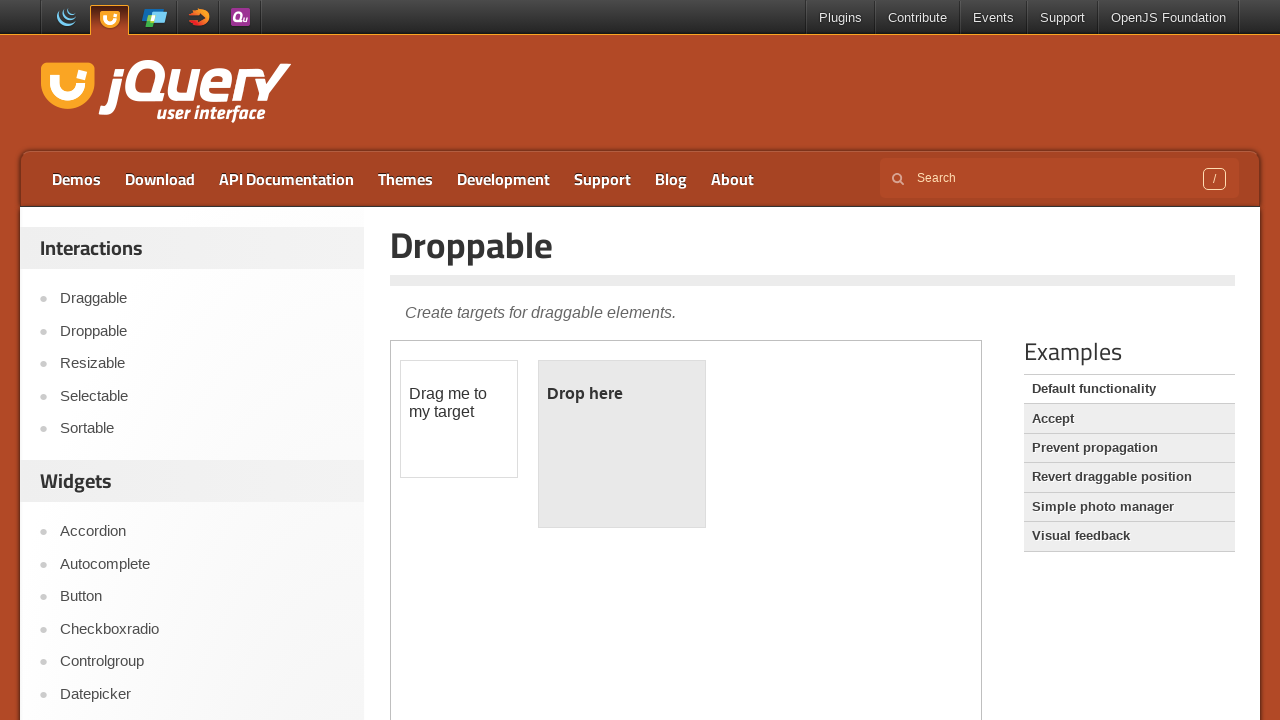

Dragged the source element to the destination element at (622, 444)
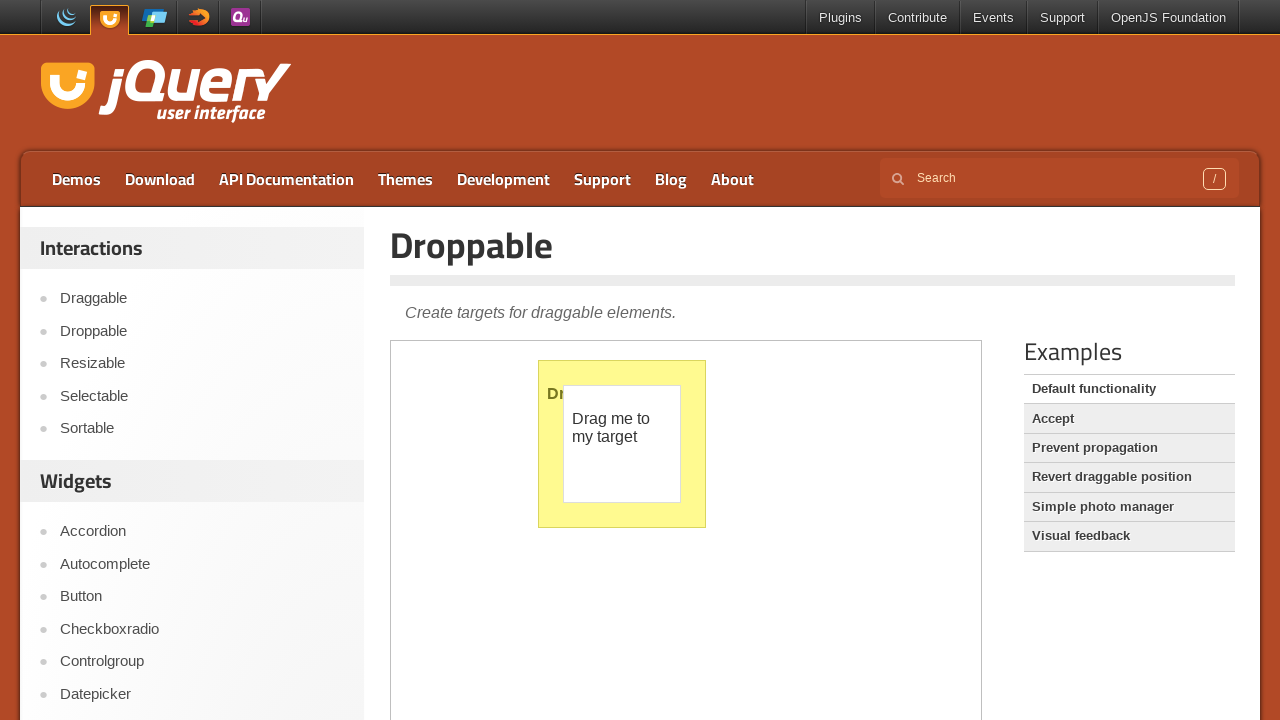

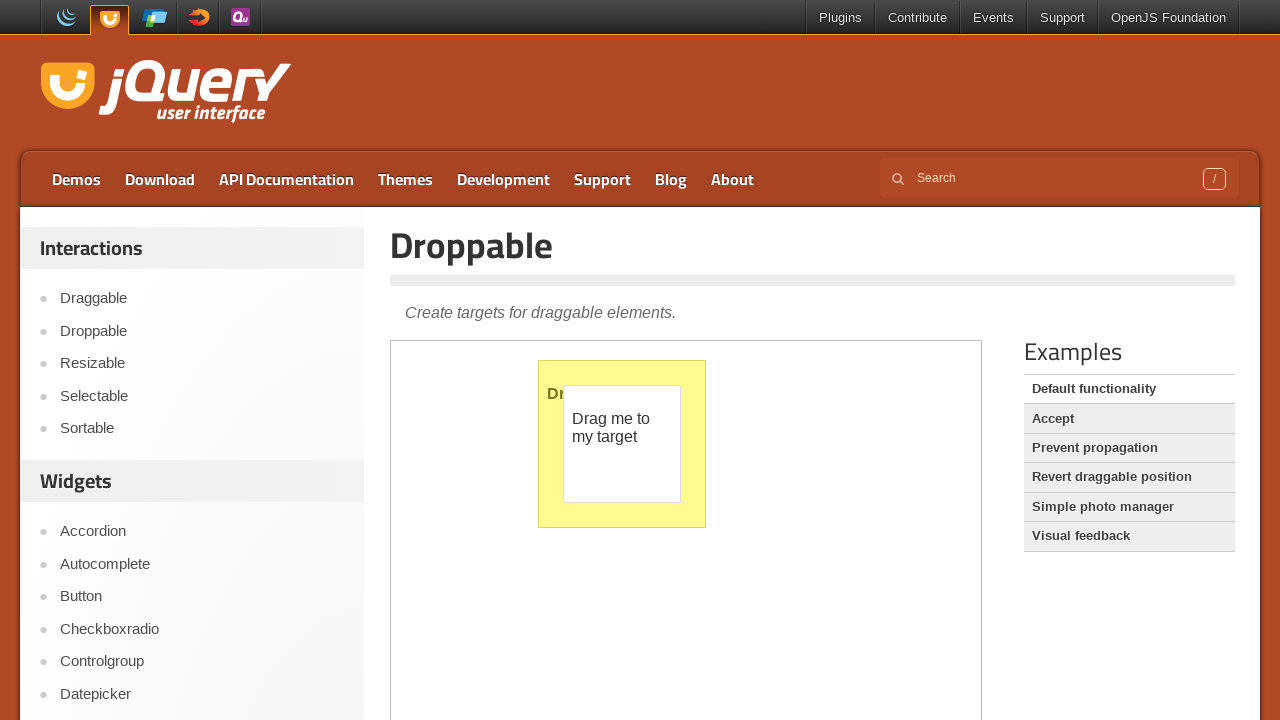